Tests iframe interaction by navigating to frames page, switching to an iframe, and verifying content inside it

Starting URL: https://the-internet.herokuapp.com/

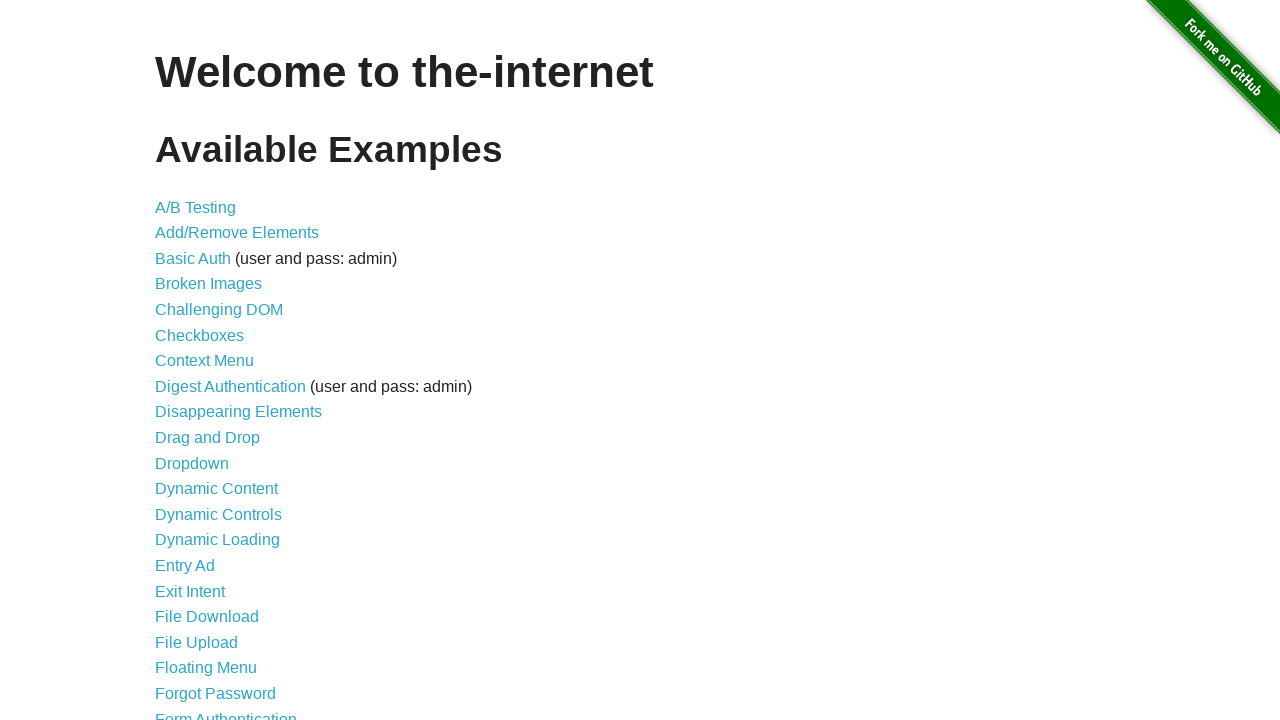

Clicked on Frames link at (182, 361) on text="Frames"
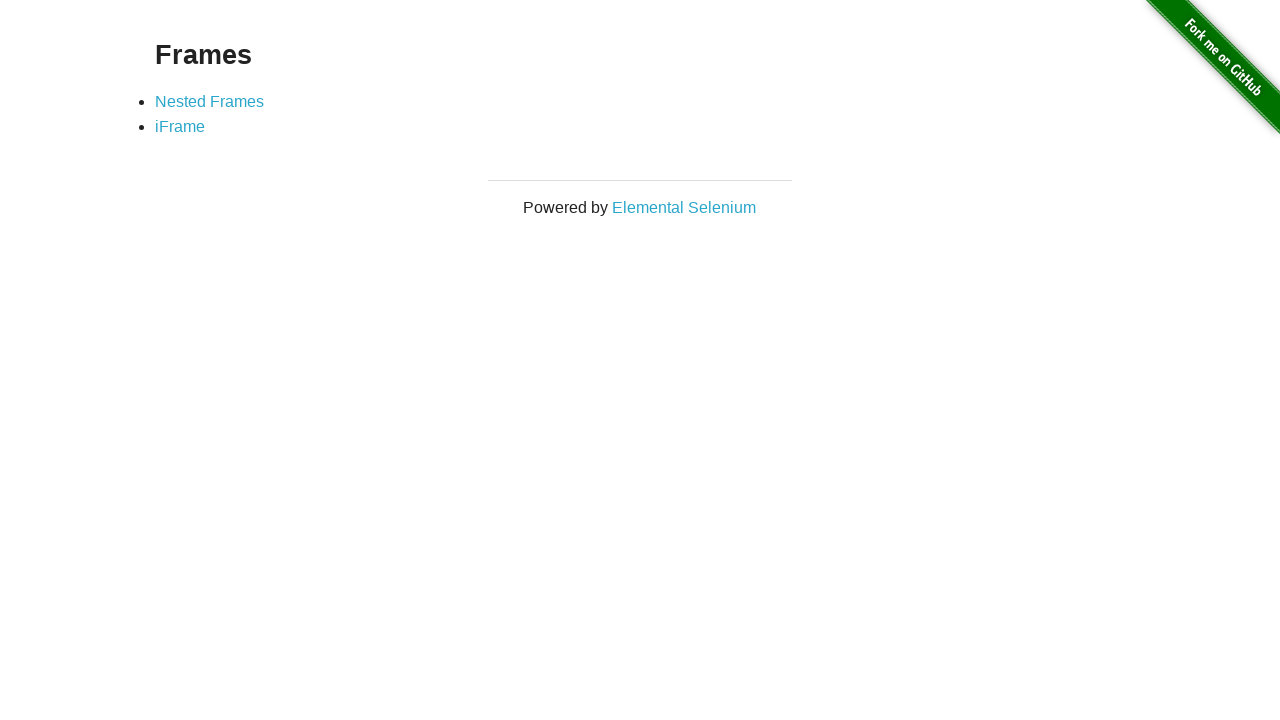

Clicked on iFrame link at (180, 127) on text="iFrame"
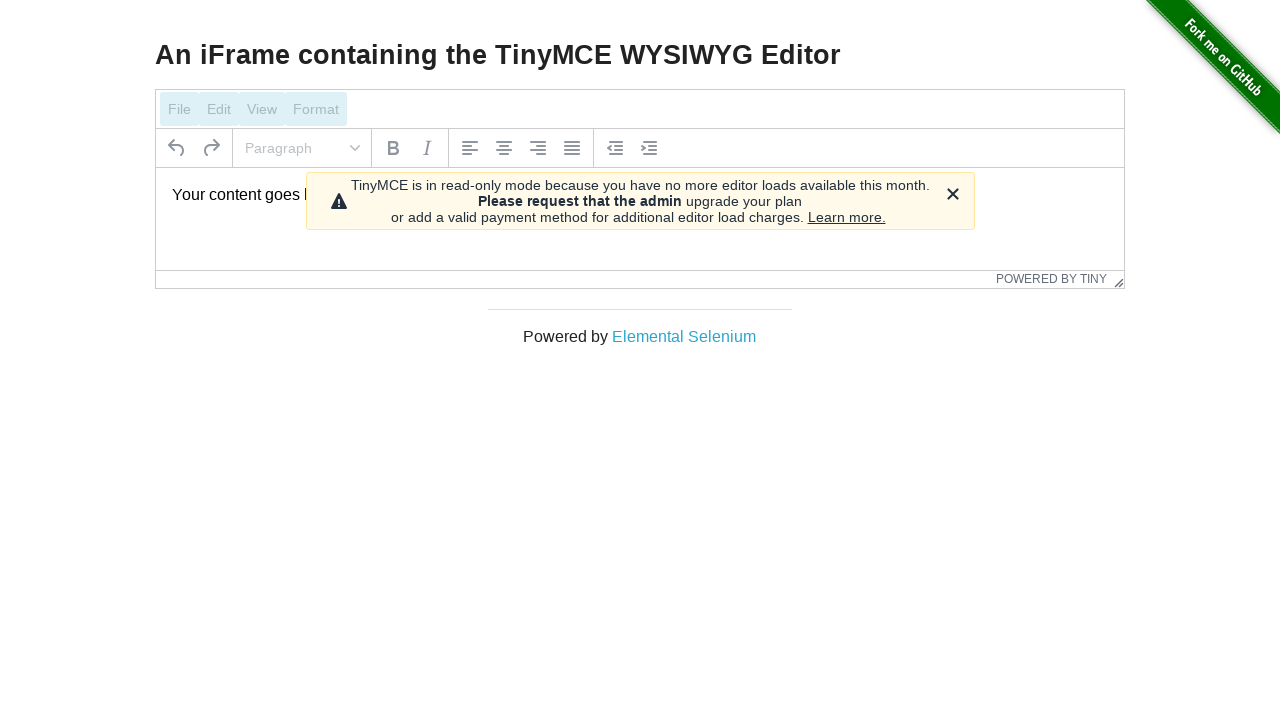

Located iframe element with id 'mce_0_ifr'
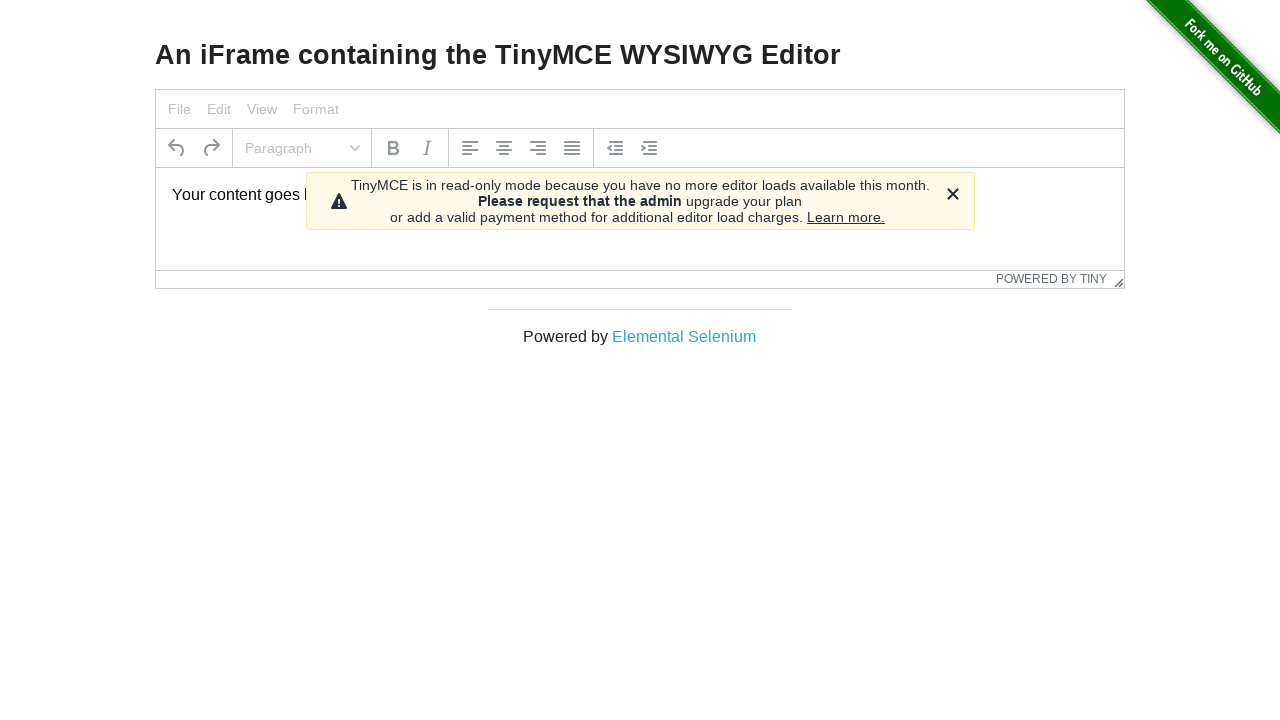

Verified content inside iframe loaded successfully
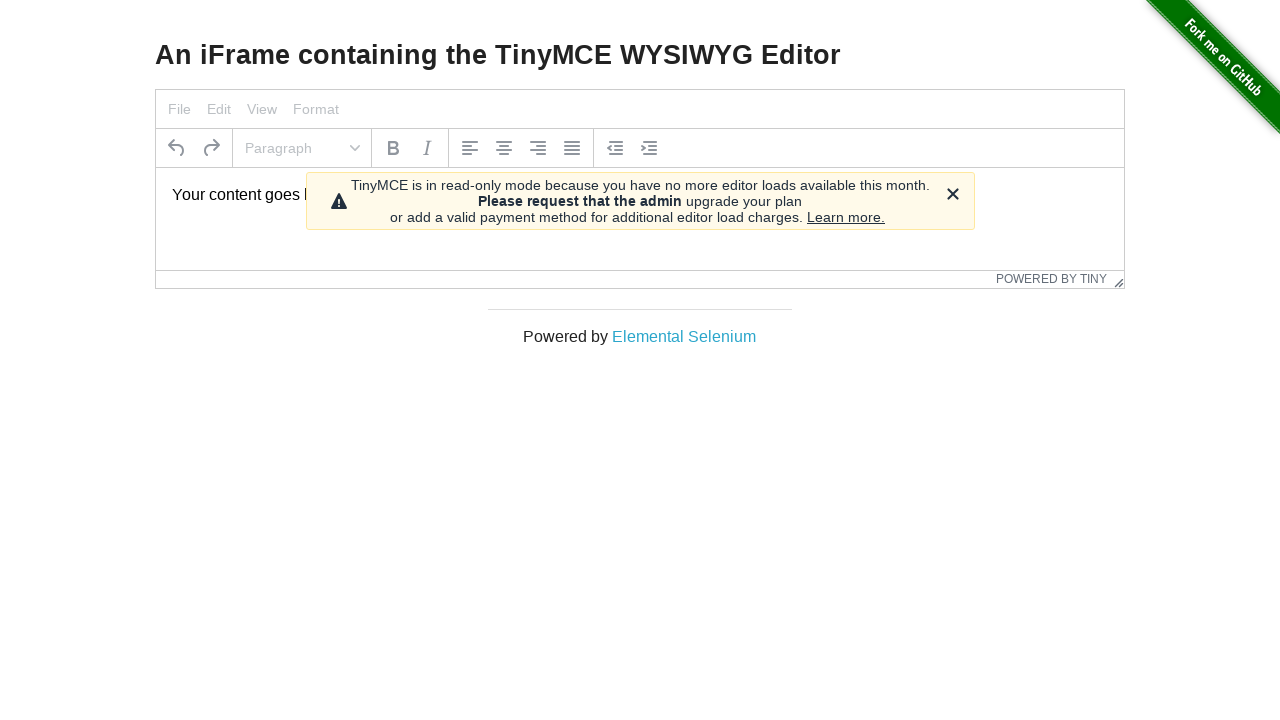

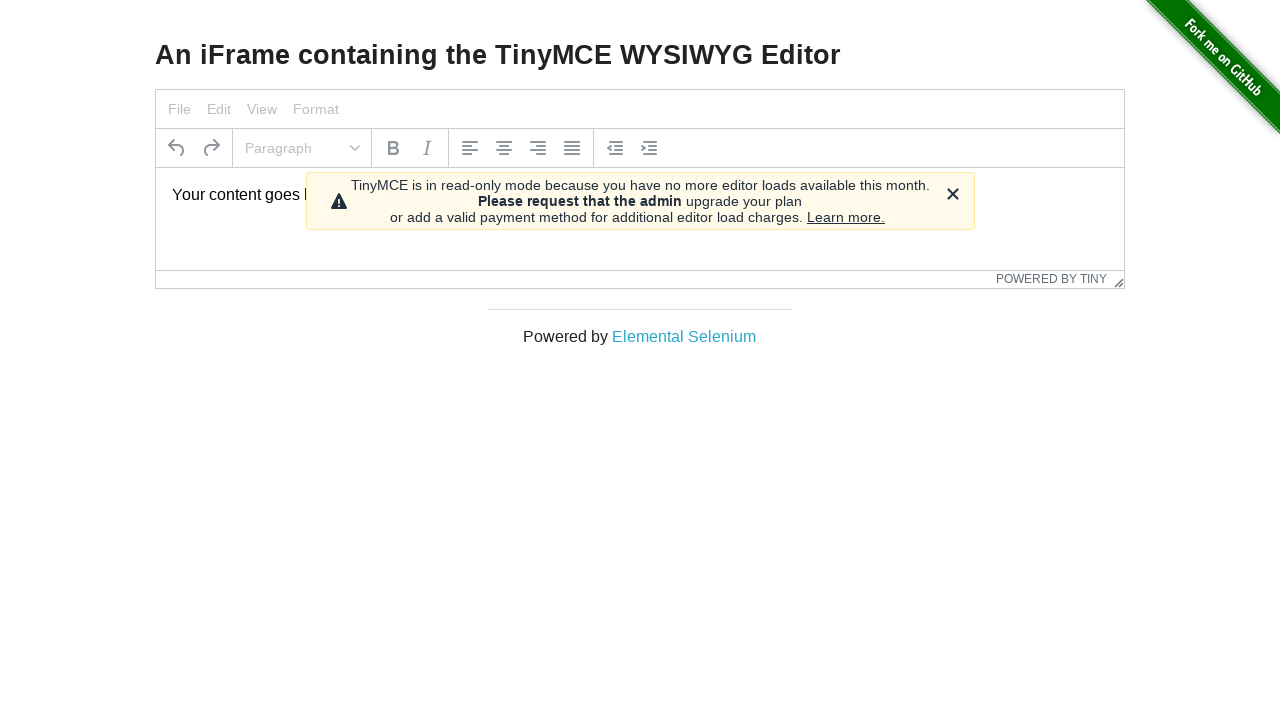